Tests opening a new tab functionality by clicking on "New Tab" button and switching to the new tab to verify content

Starting URL: https://demoqa.com/browser-windows

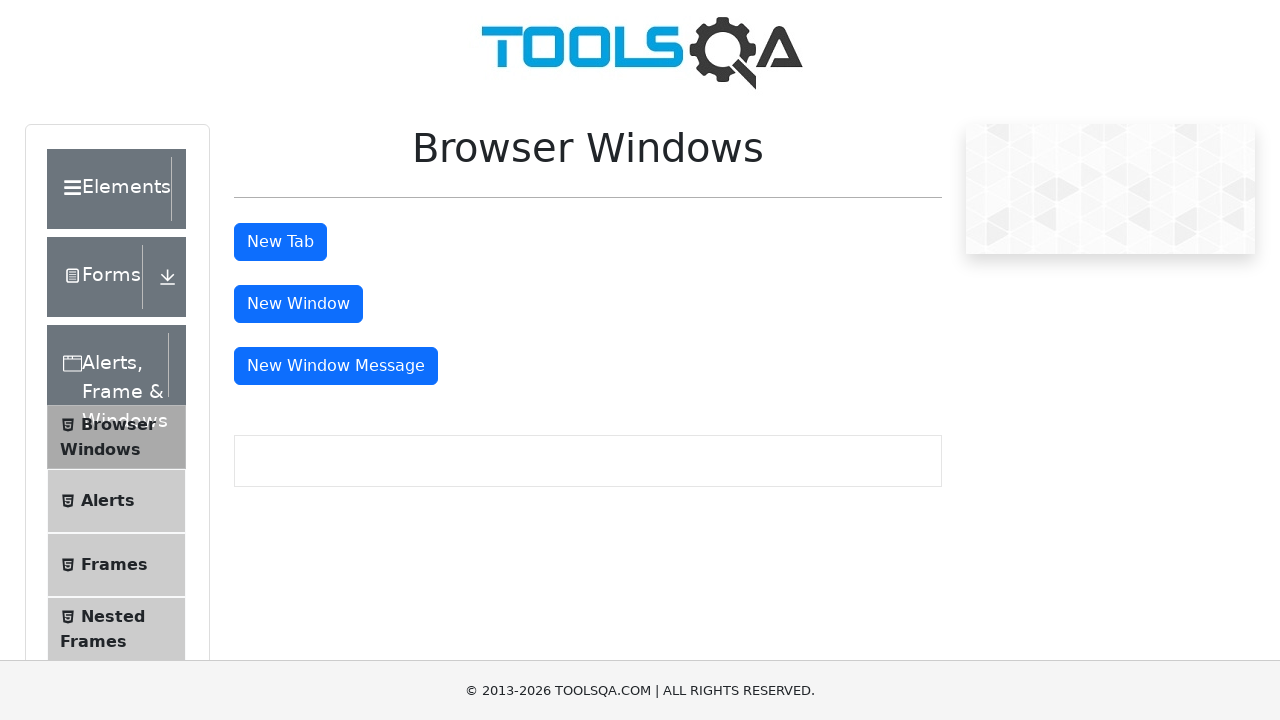

Clicked 'New Tab' button to open new tab at (280, 242) on text='New Tab'
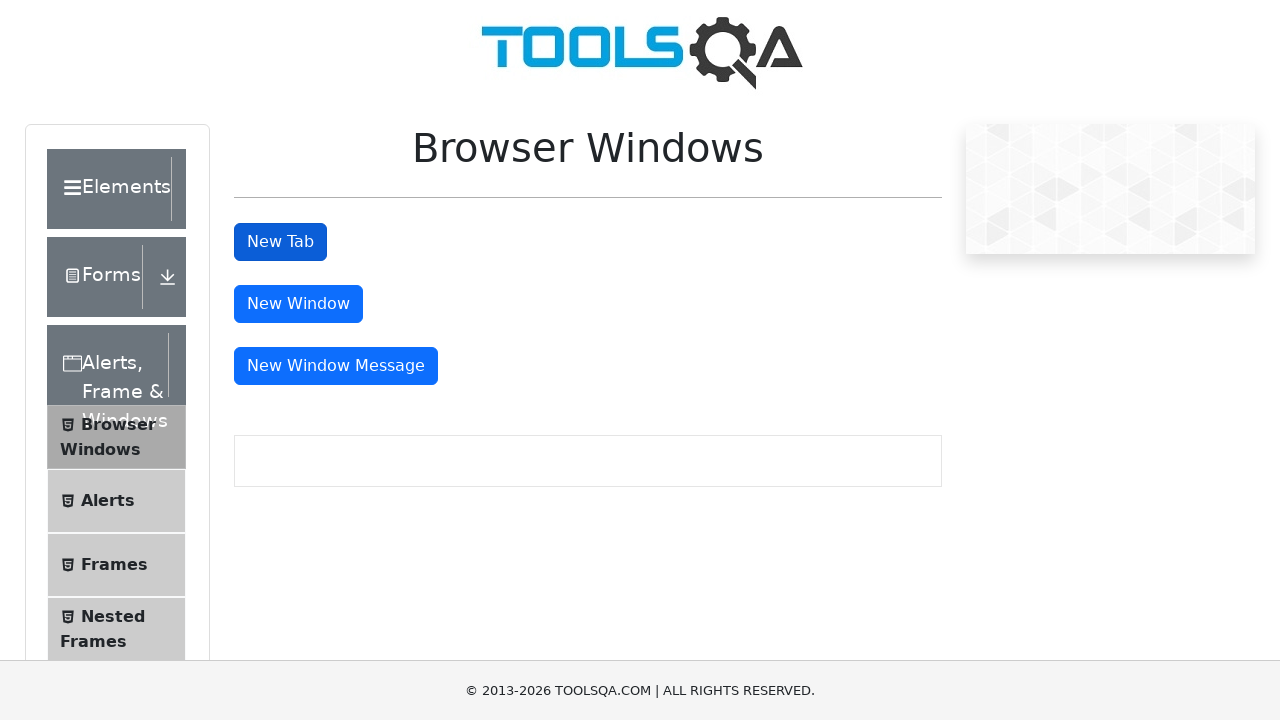

New tab opened and context switched to new page
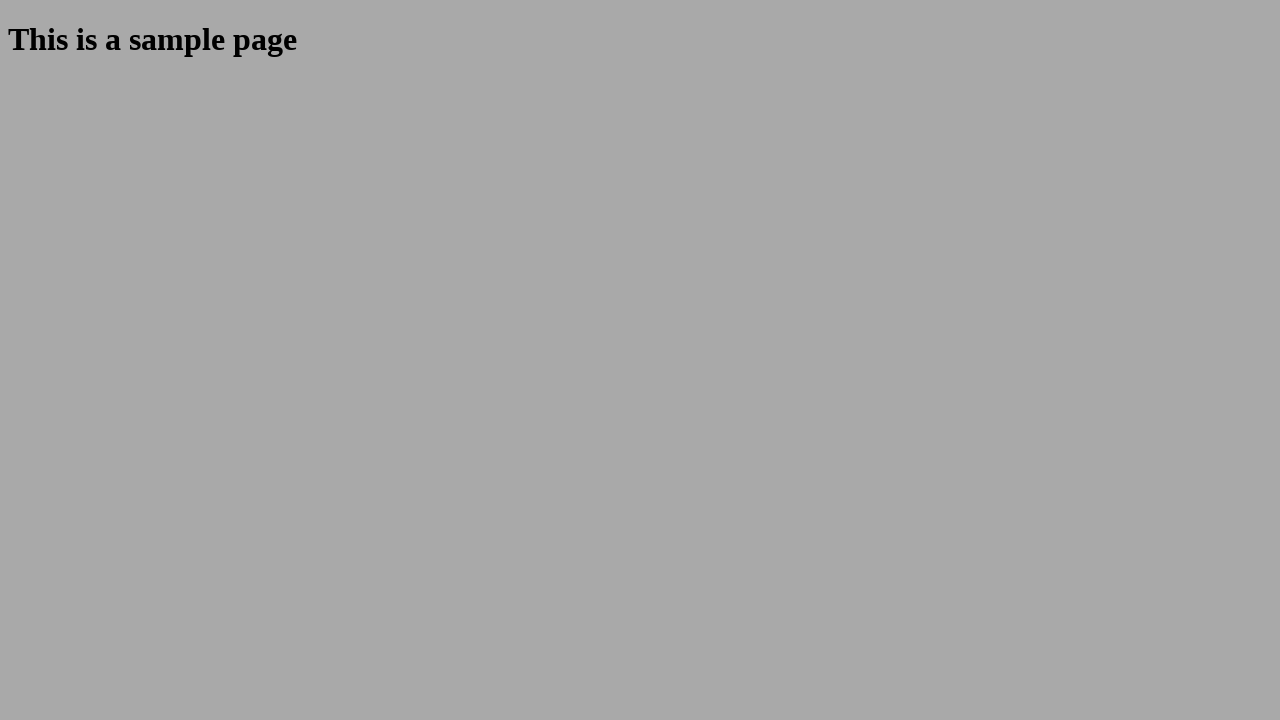

Sample heading element loaded in new tab
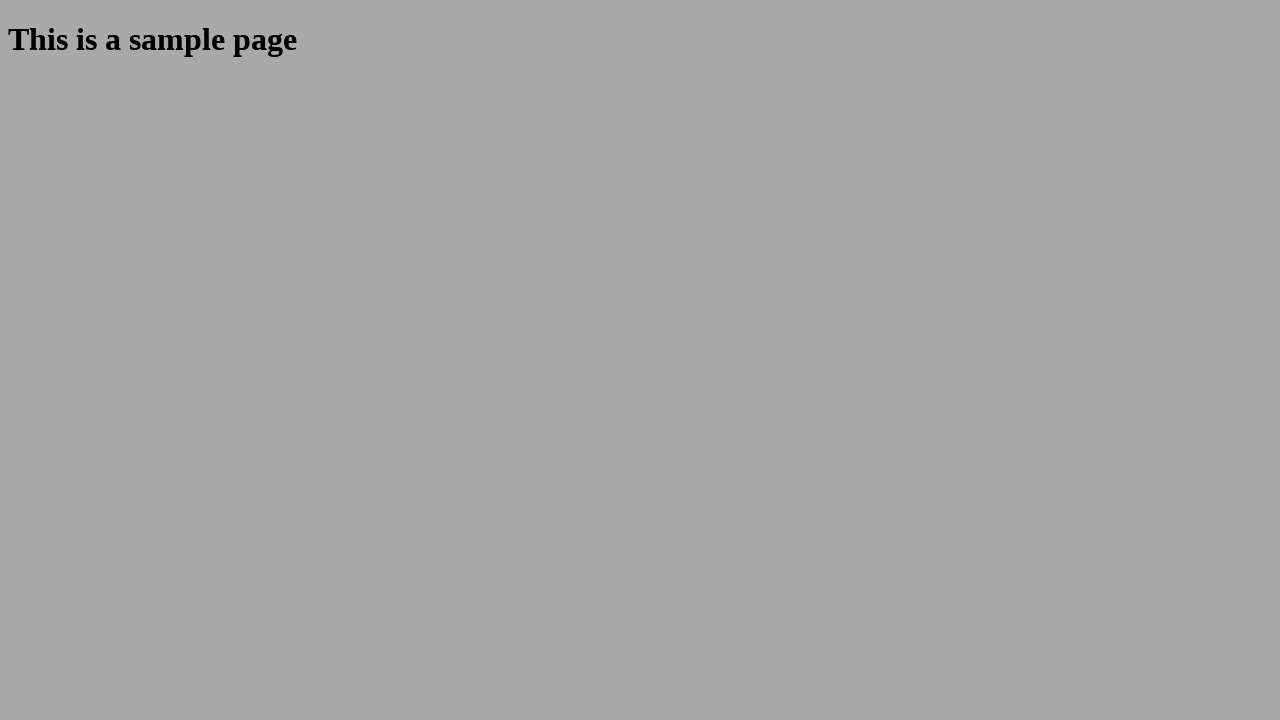

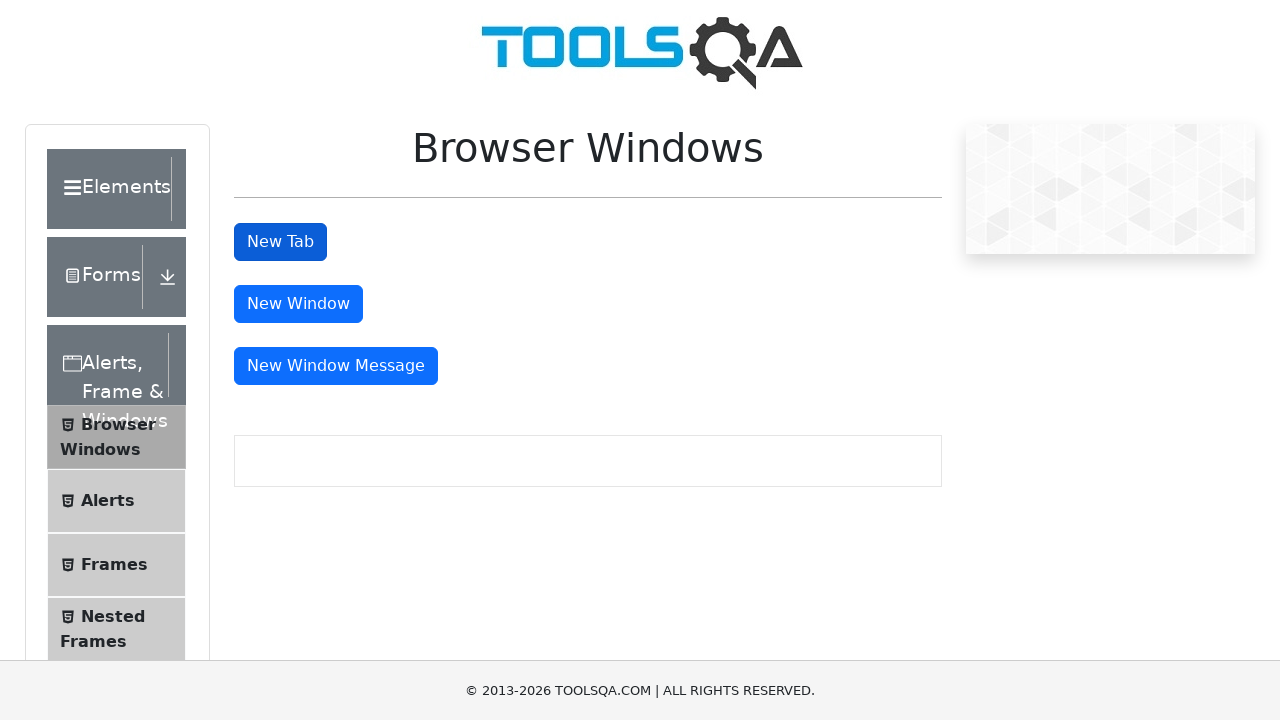